Tests clicking an AJAX button and then clicking the success element that appears.

Starting URL: http://uitestingplayground.com/ajax

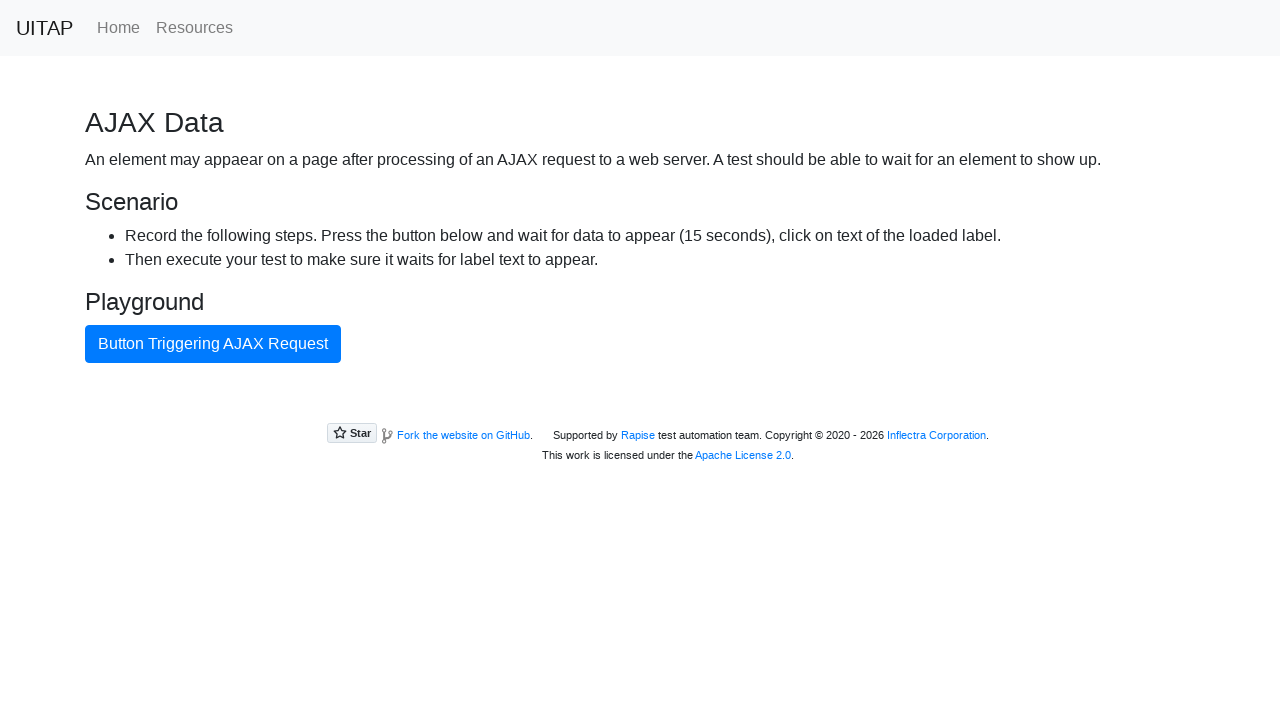

Clicked button that triggers AJAX request at (213, 344) on internal:text="Button Triggering AJAX Request"i
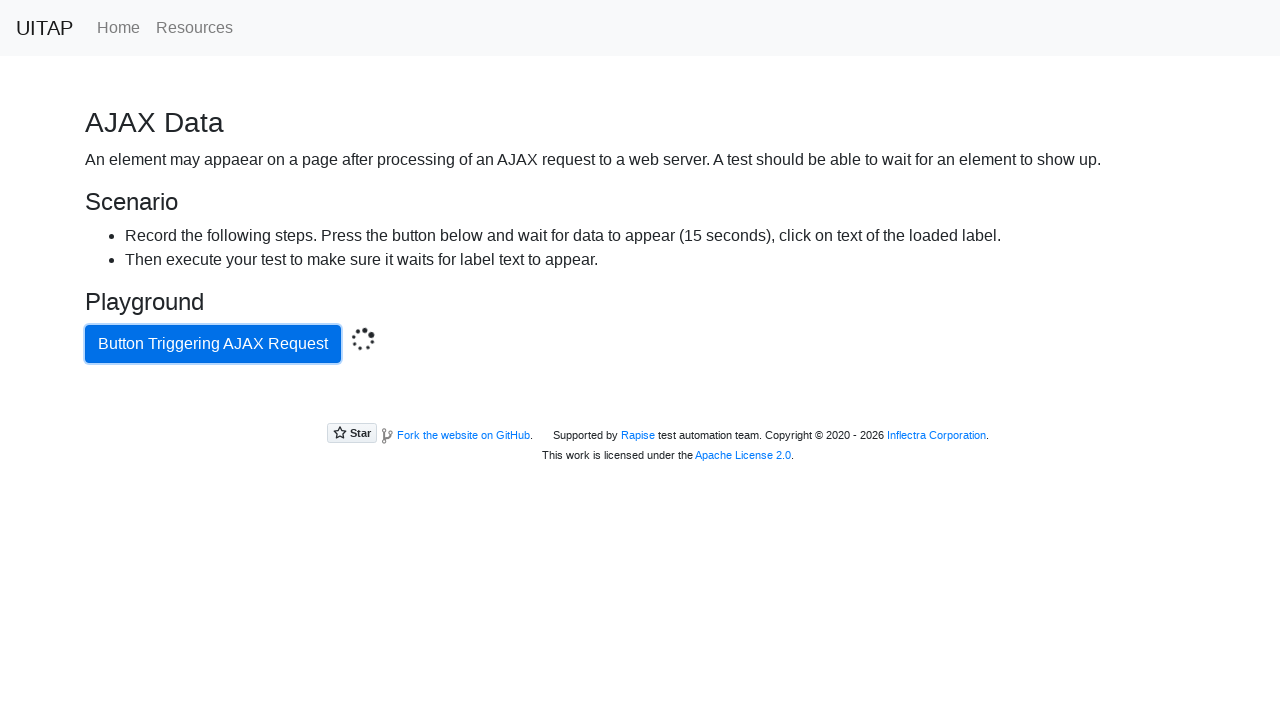

Located success element after AJAX response
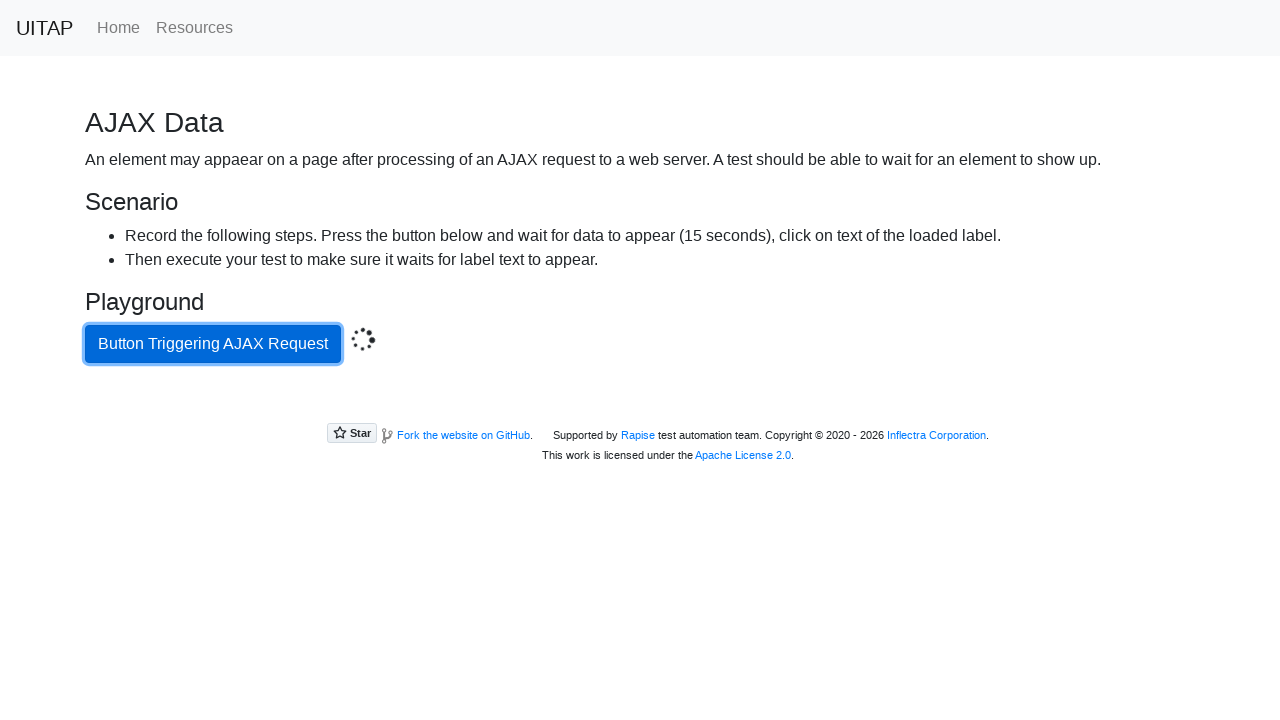

Clicked success element at (640, 405) on .bg-success
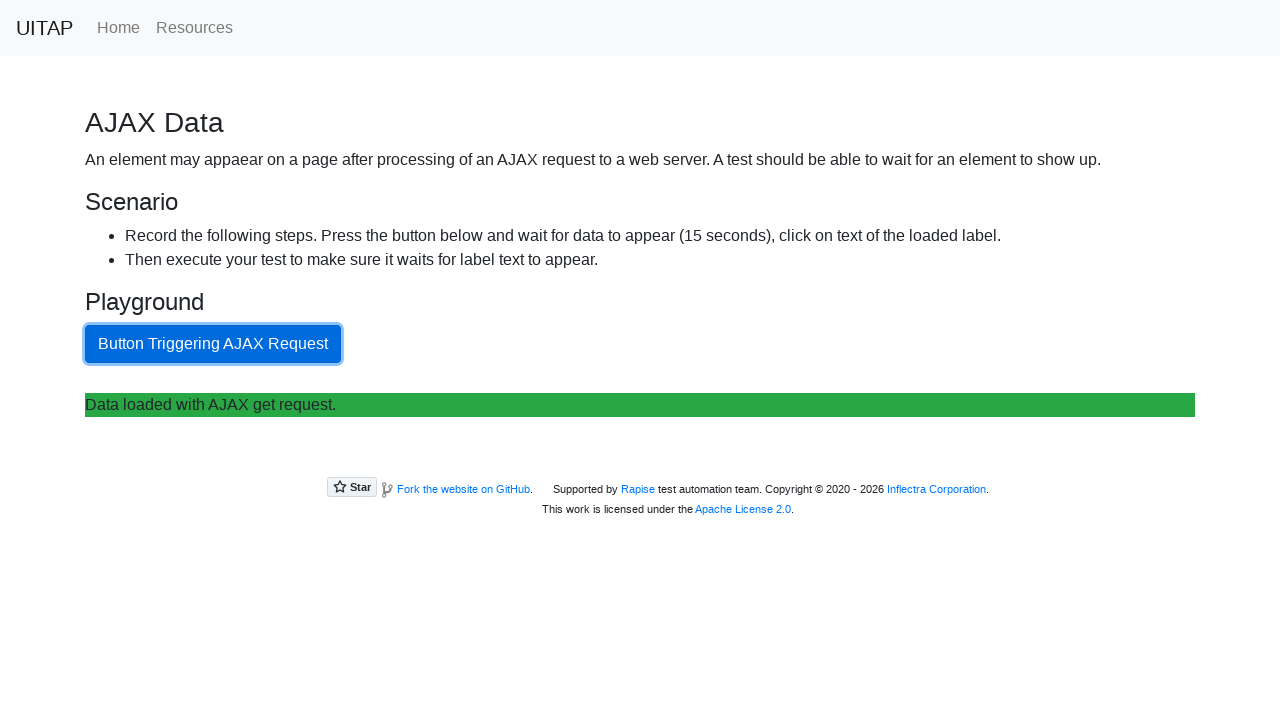

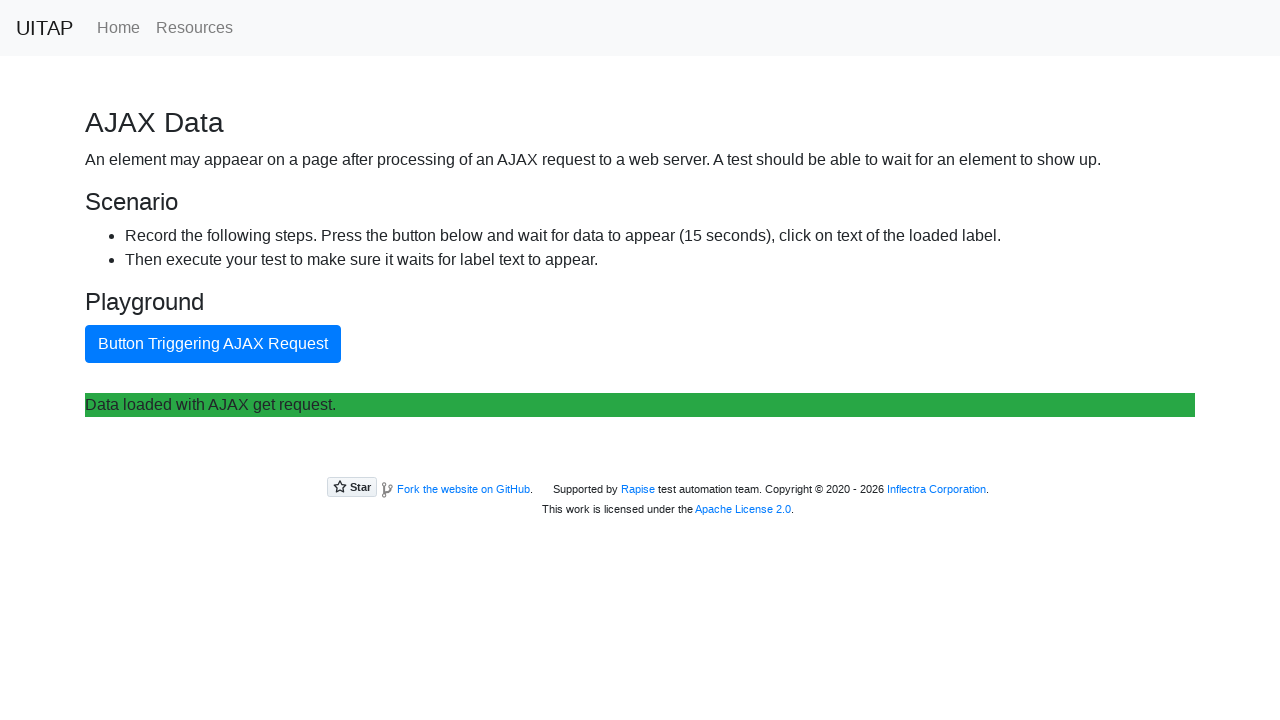